Navigates to the registration page and verifies that the "Signing up is easy!" text is displayed

Starting URL: https://parabank.parasoft.com/parabank/index.htm

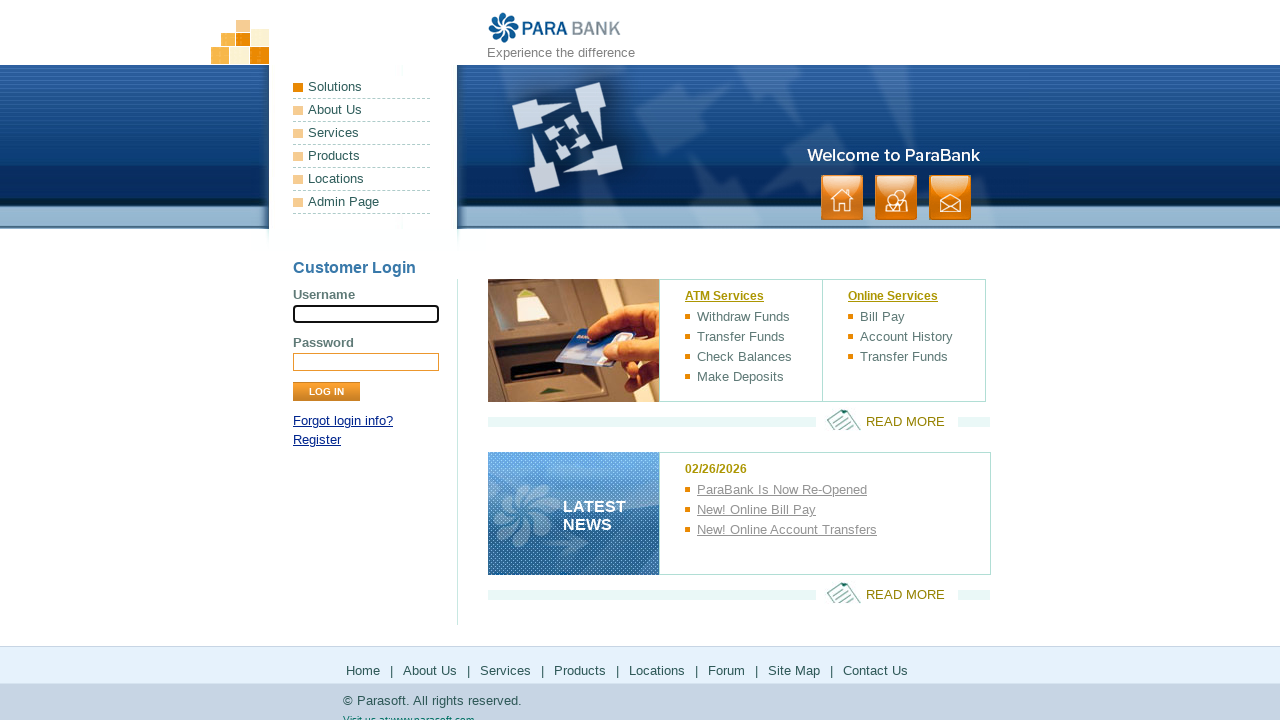

Clicked on Register link at (317, 440) on xpath=//a[text()='Register']
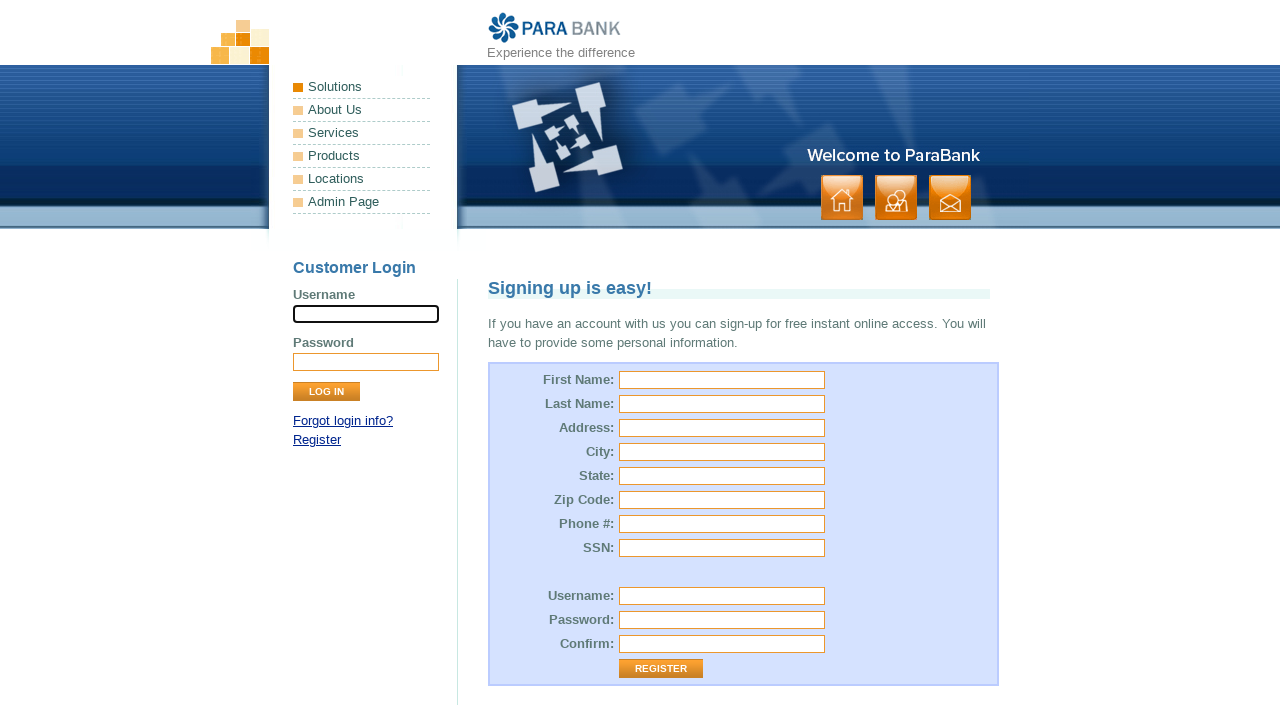

Waited for and verified 'Signing up is easy!' header is displayed on registration page
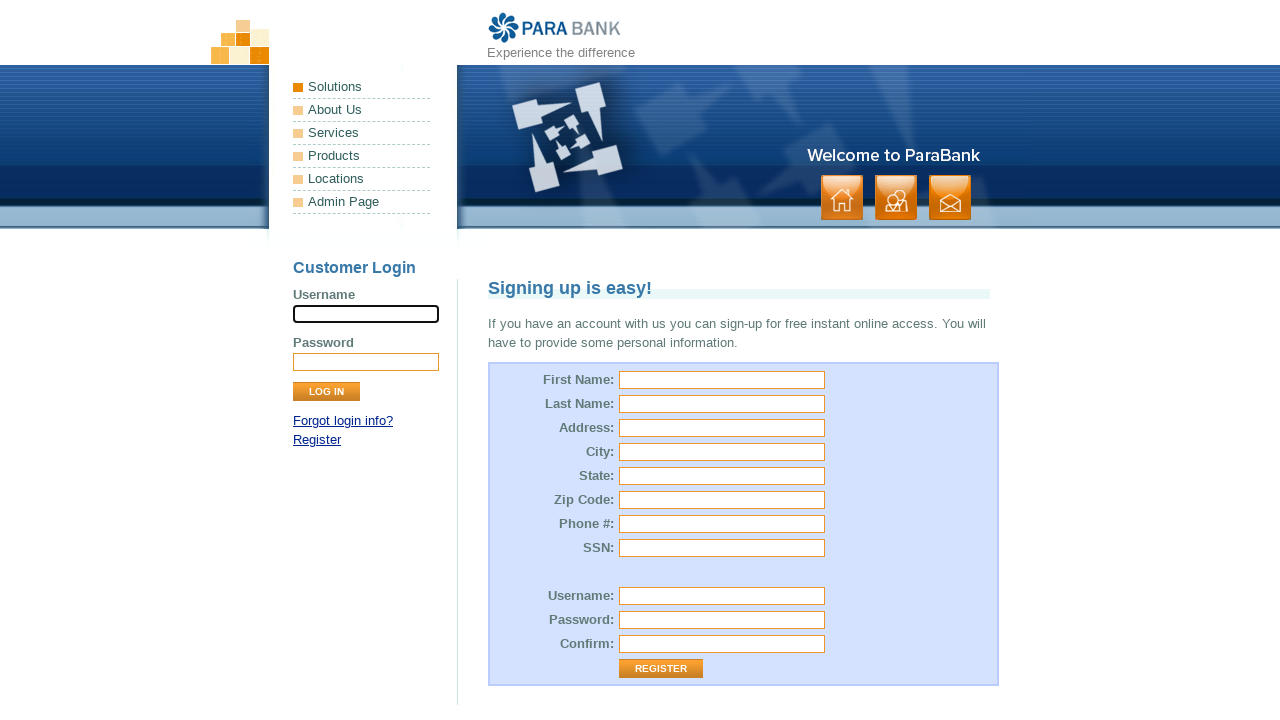

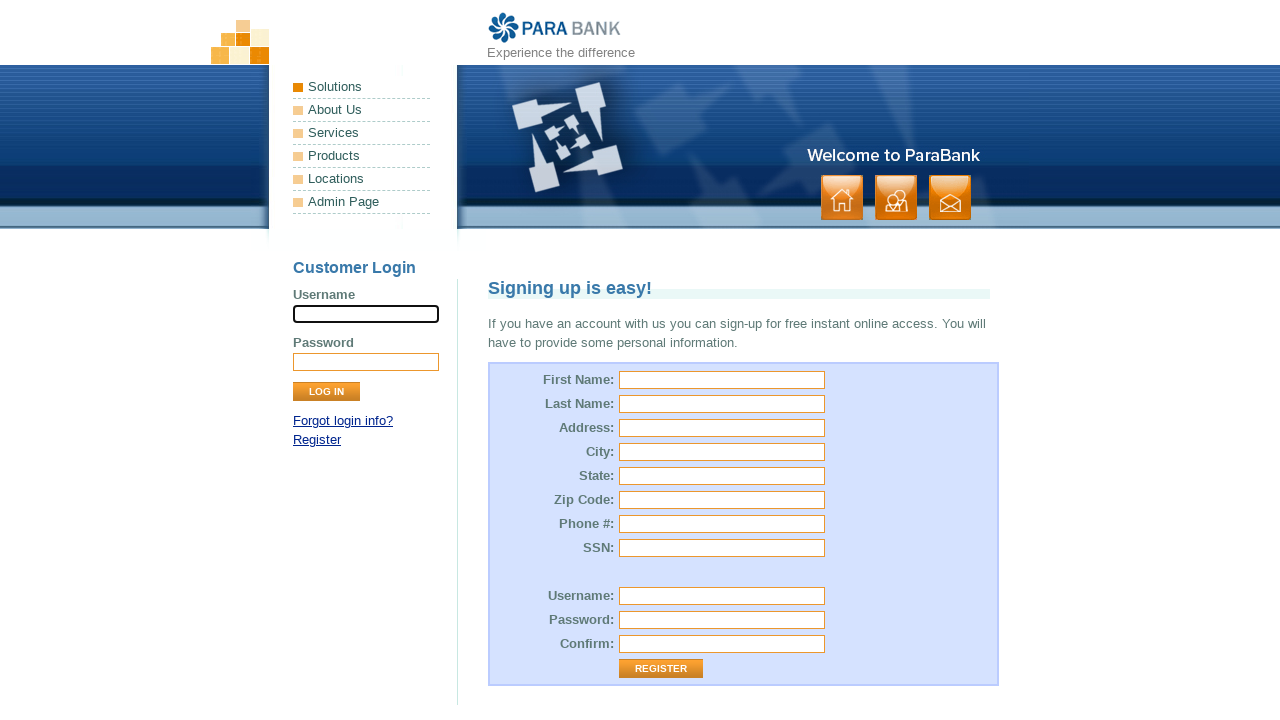